Tests the add/remove elements functionality by clicking the Add Element button, verifying the Delete button appears, clicking it, and verifying the page title remains visible

Starting URL: https://the-internet.herokuapp.com/add_remove_elements/

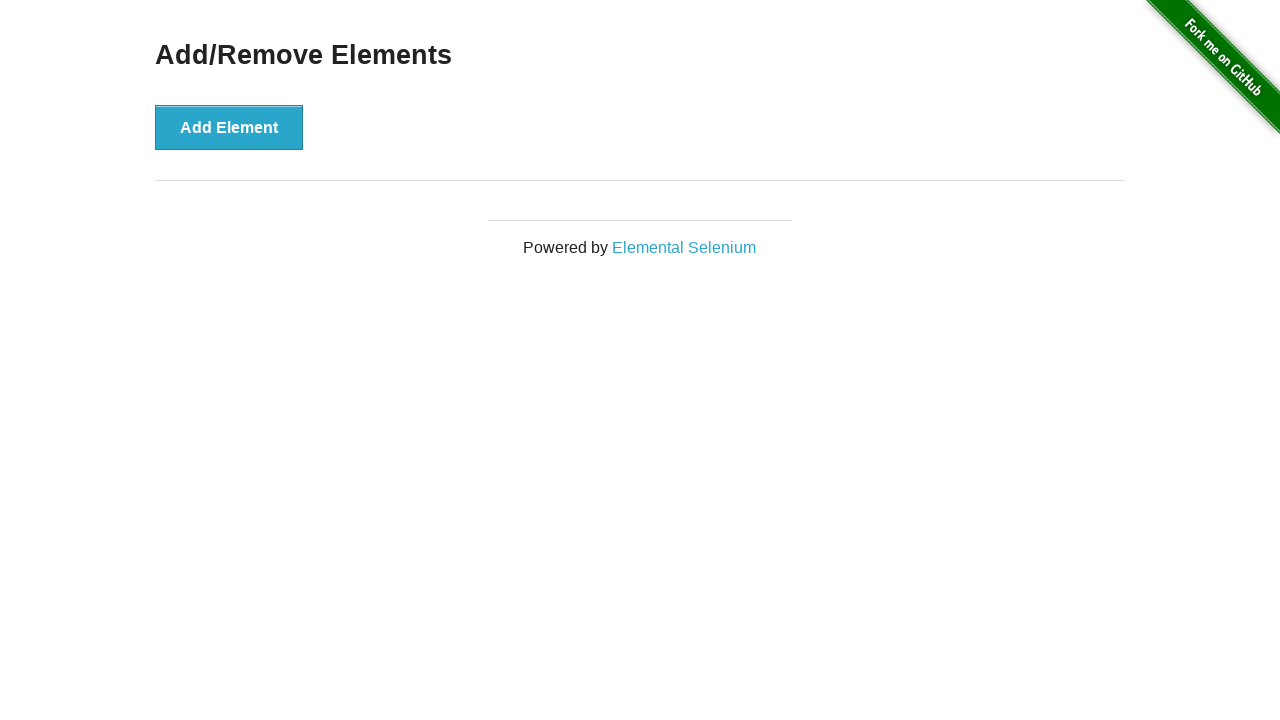

Clicked Add Element button at (229, 127) on xpath=//*[@id='content']/div/button
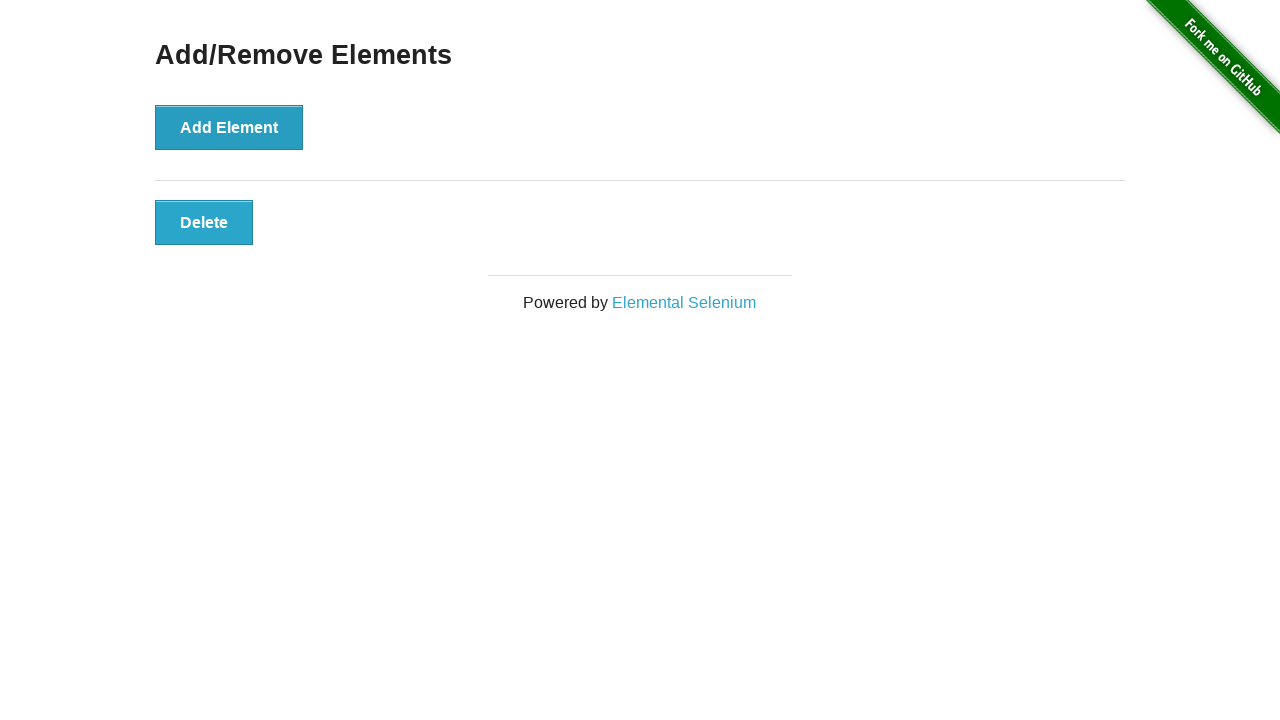

Located Delete button element
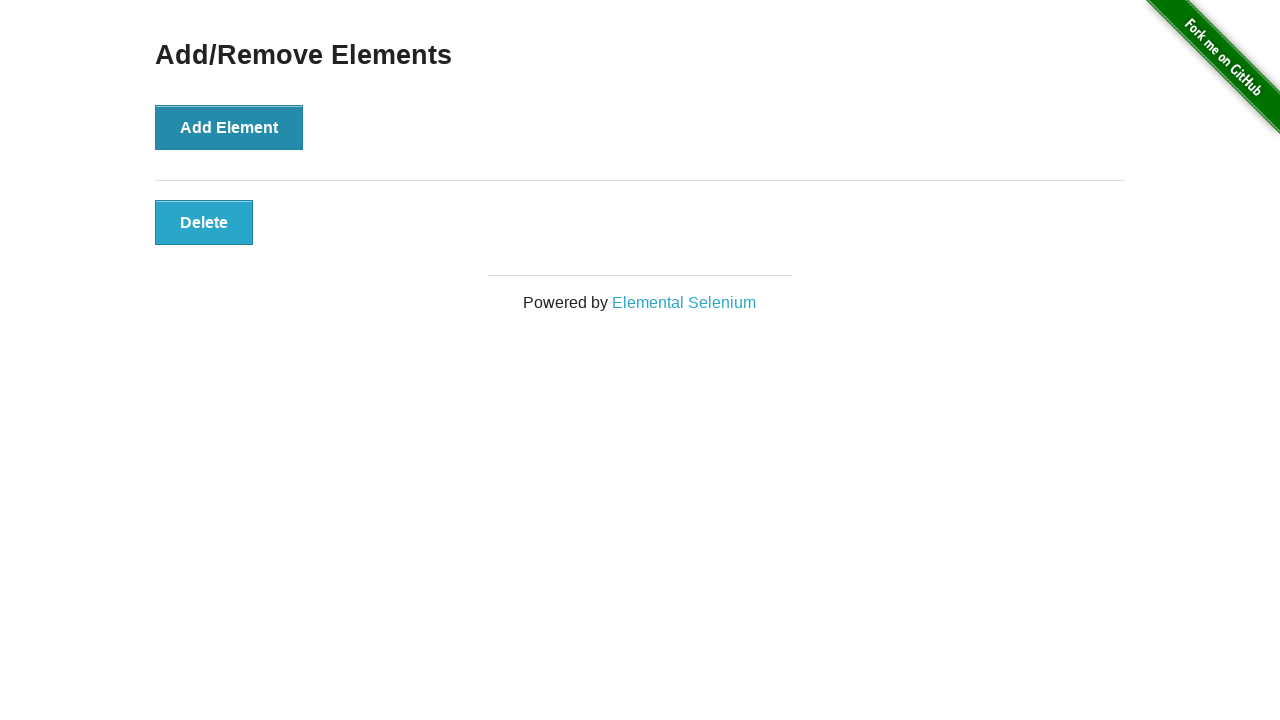

Verified Delete button is visible
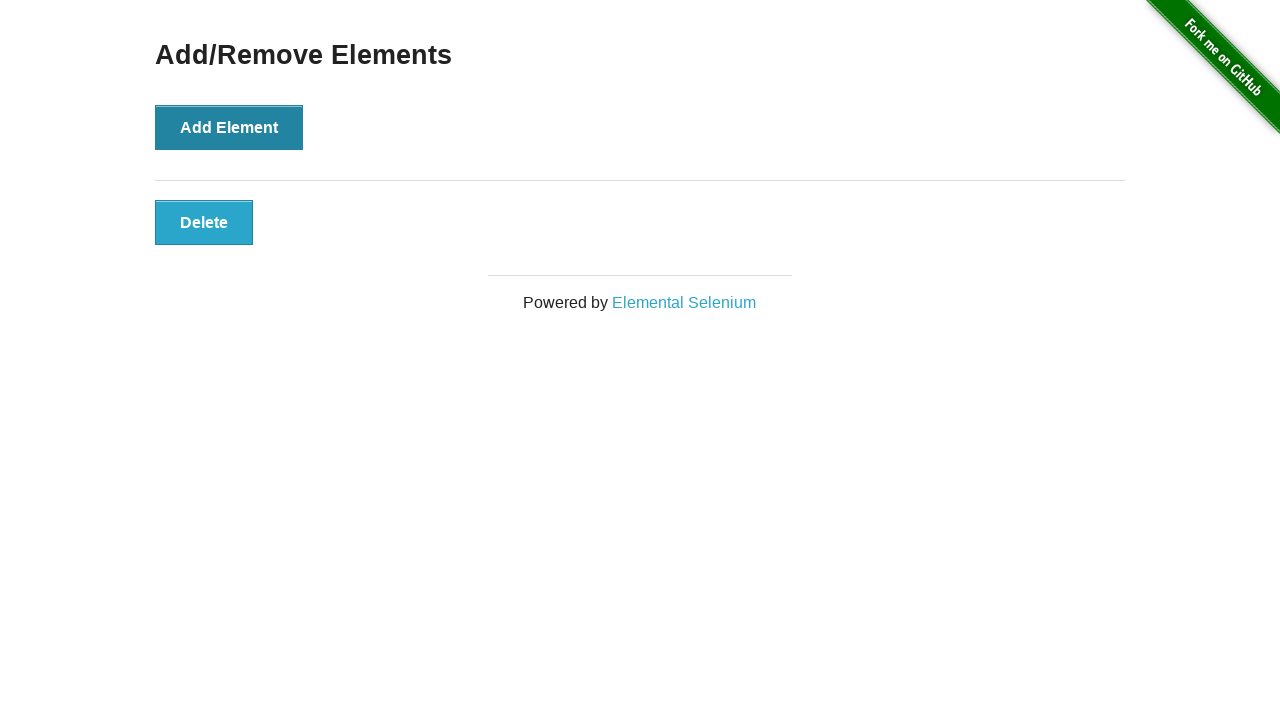

Clicked Delete button to remove element at (204, 222) on xpath=//*[text()='Delete']
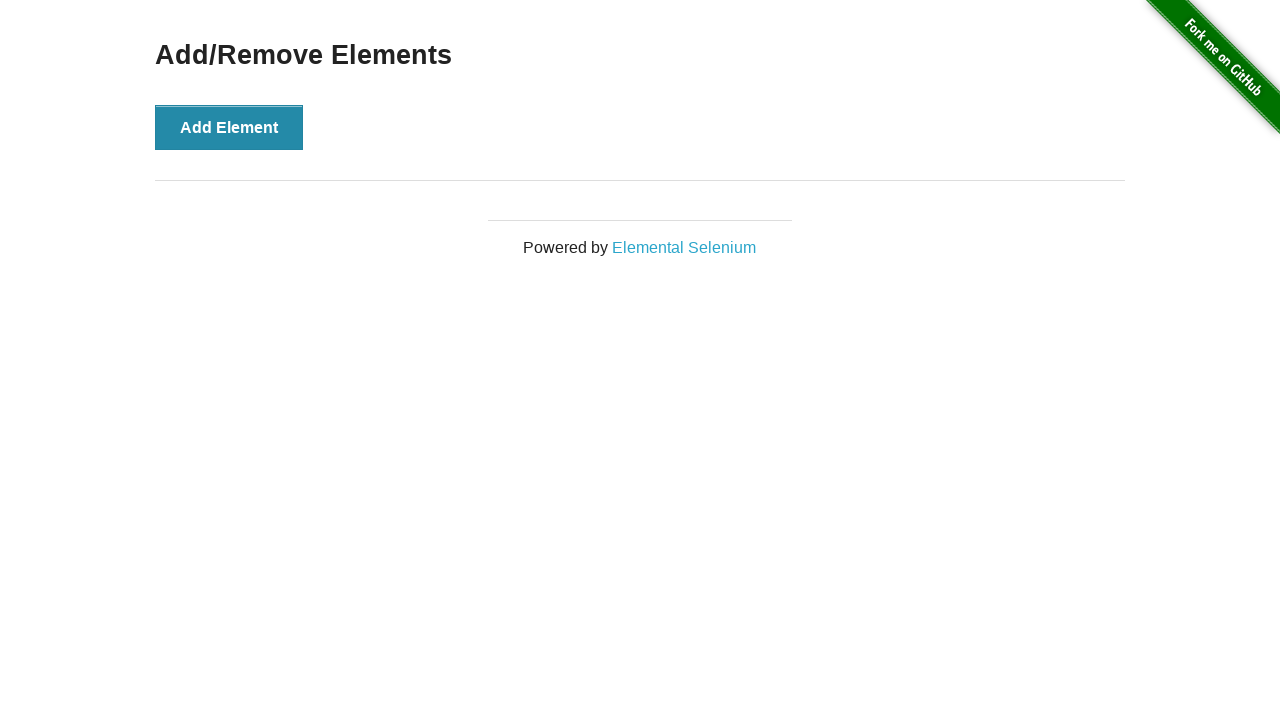

Located page title 'Add/Remove Elements'
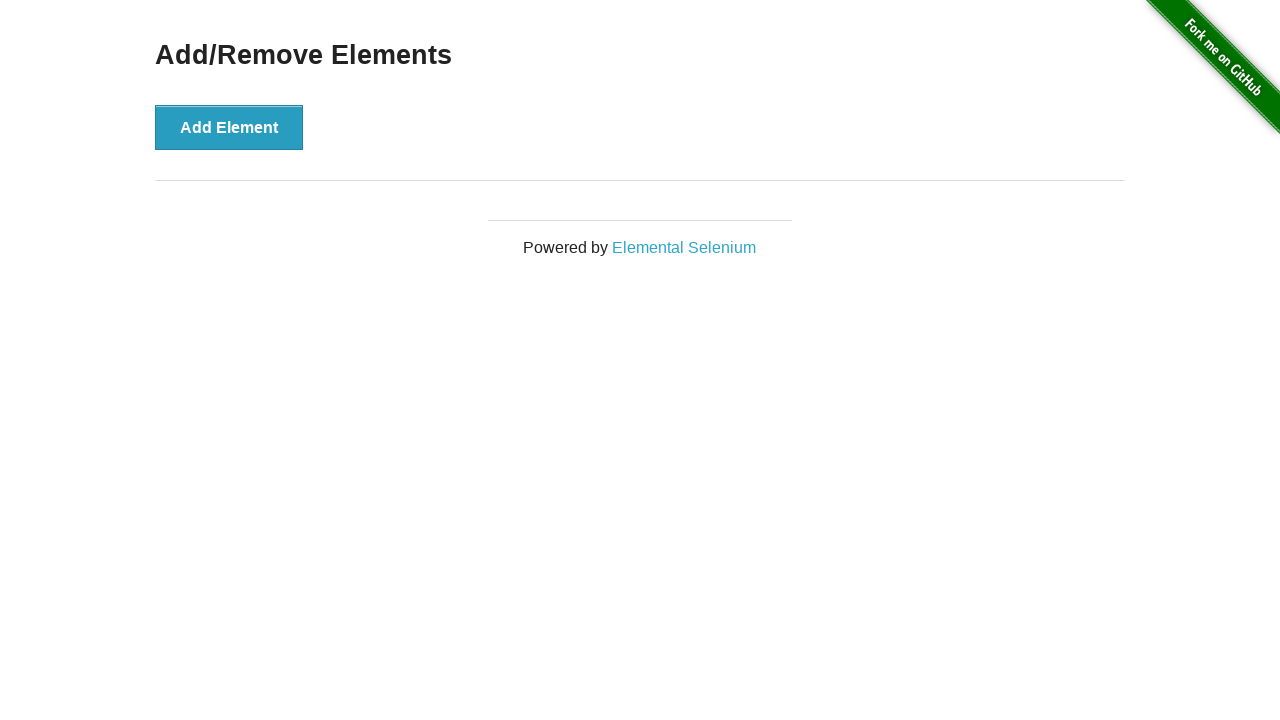

Verified page title 'Add/Remove Elements' is still visible after element removal
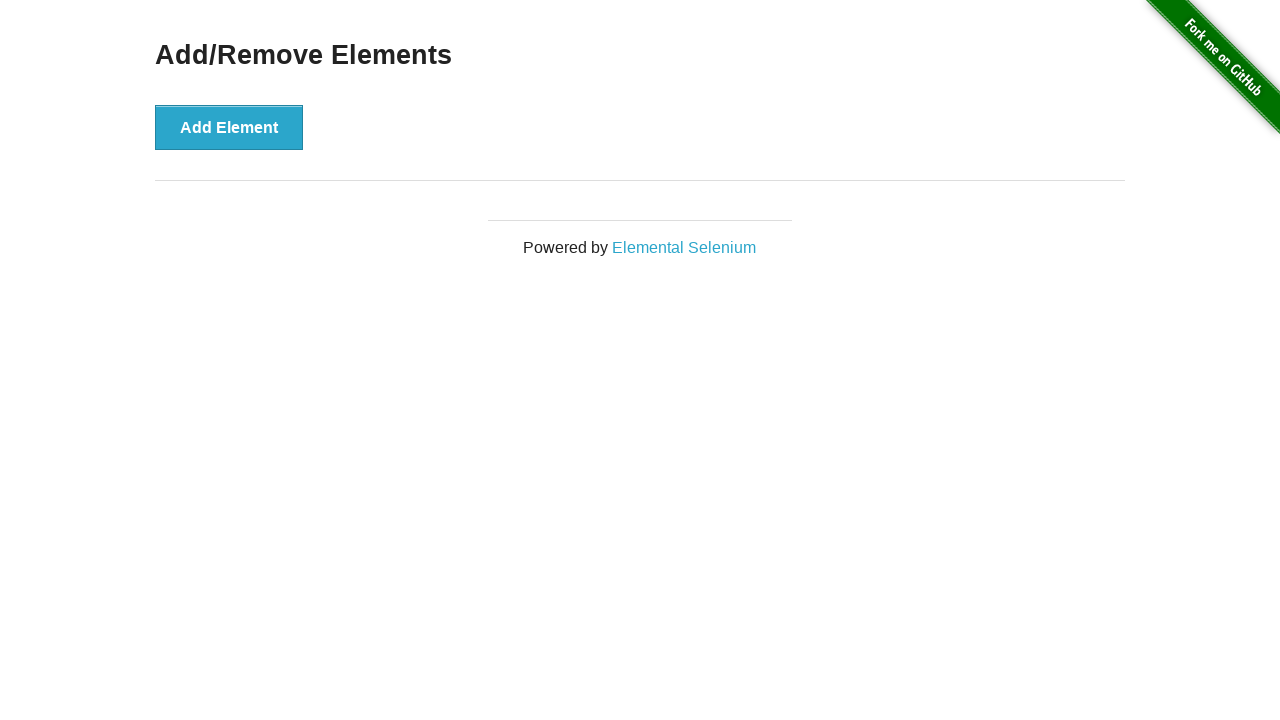

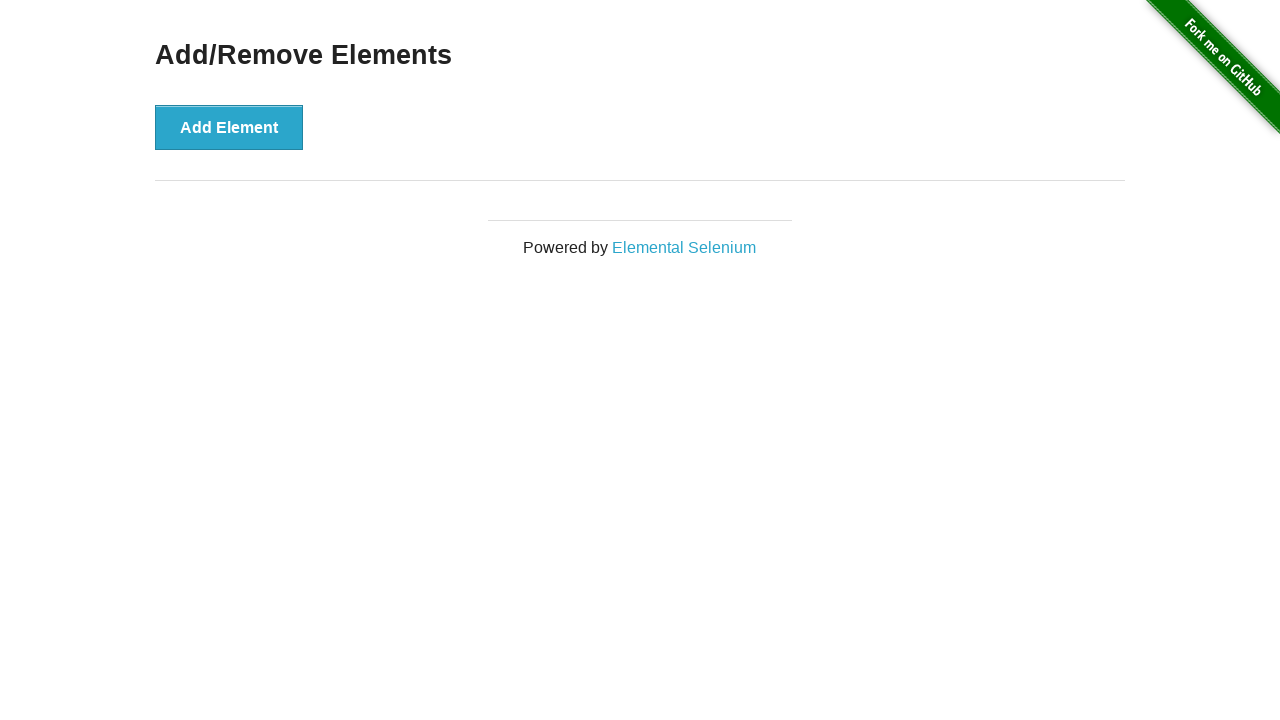